Tests hover functionality by hovering over figures and verifying caption text appears

Starting URL: https://the-internet.herokuapp.com/hovers

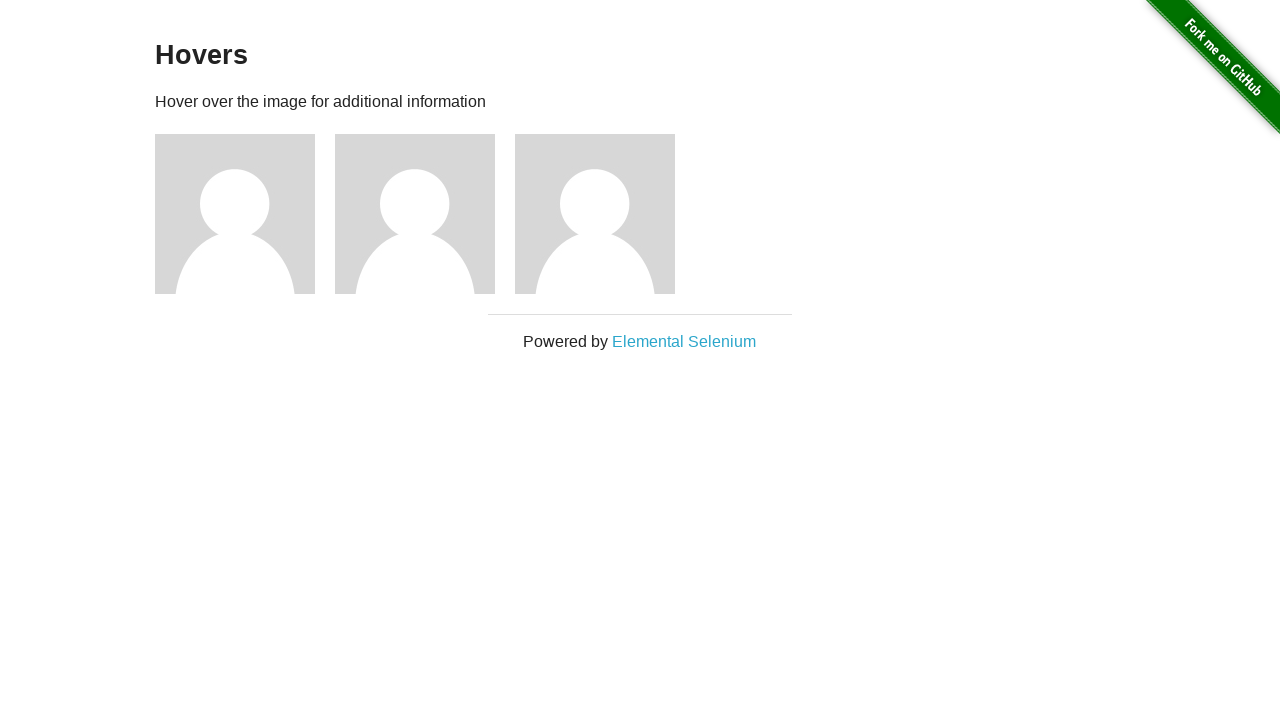

Hovered over the first figure element at (245, 214) on .figure:nth-child(3)
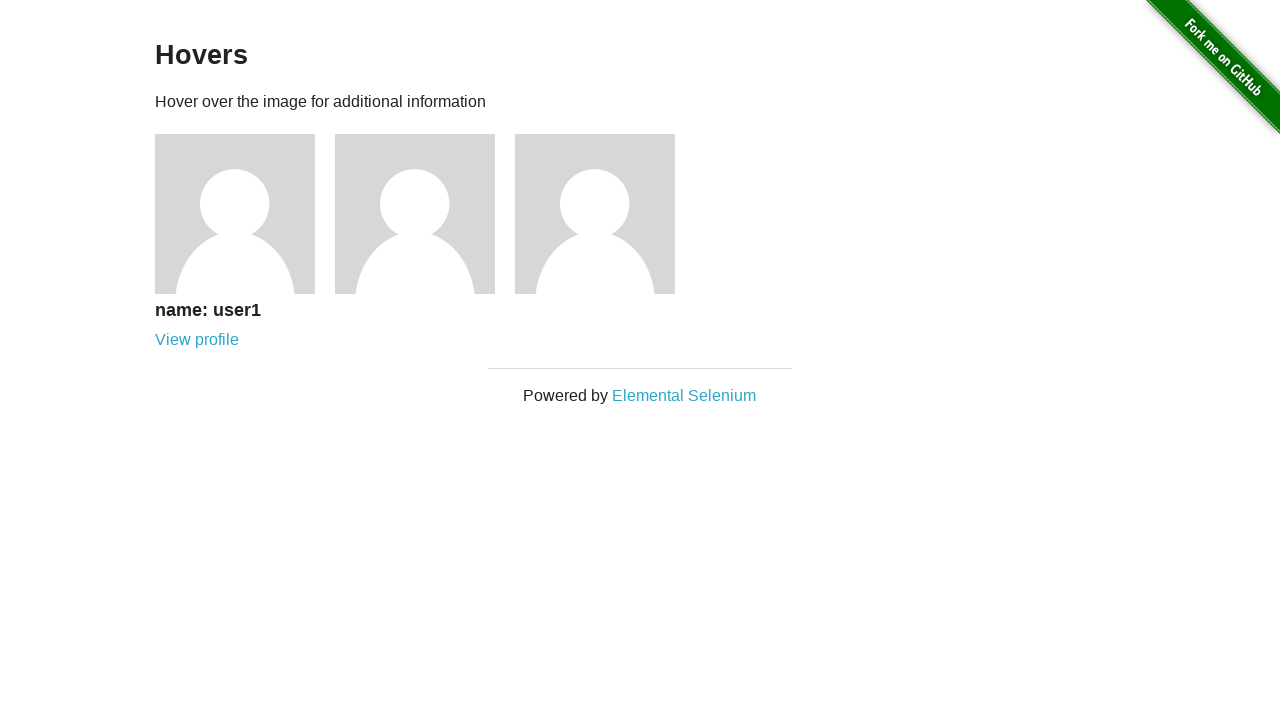

Caption text appeared after hovering
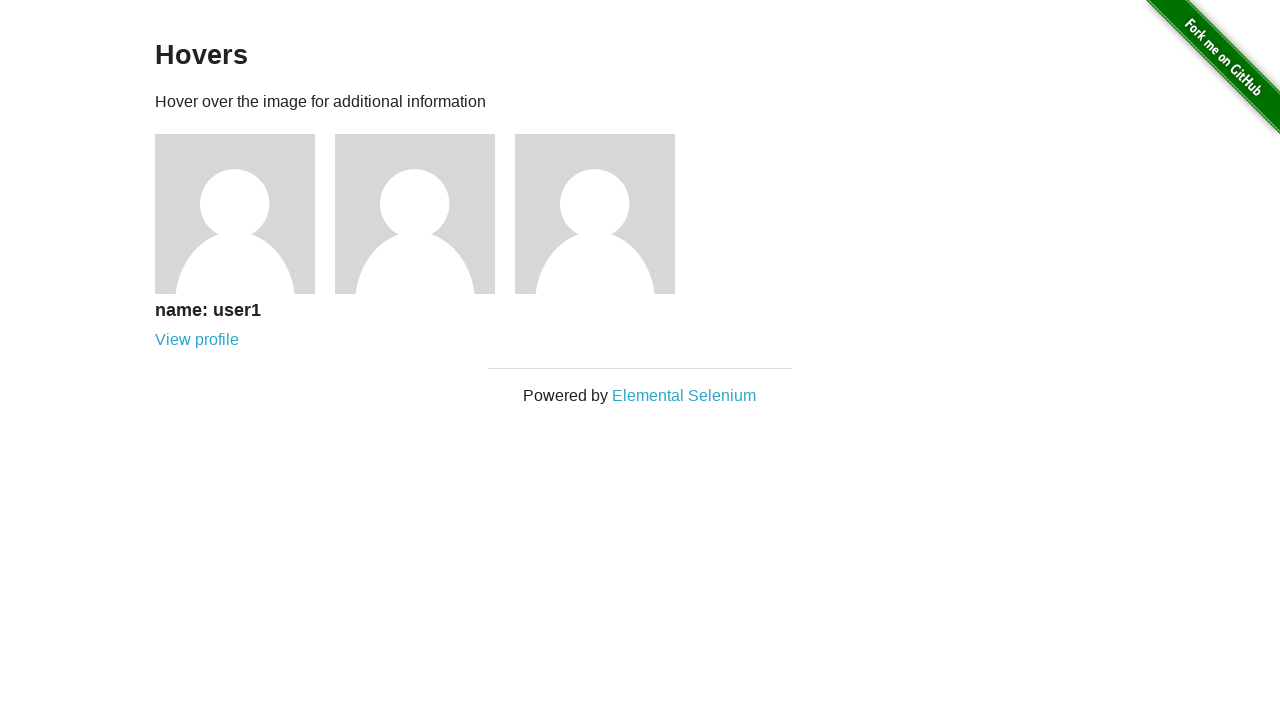

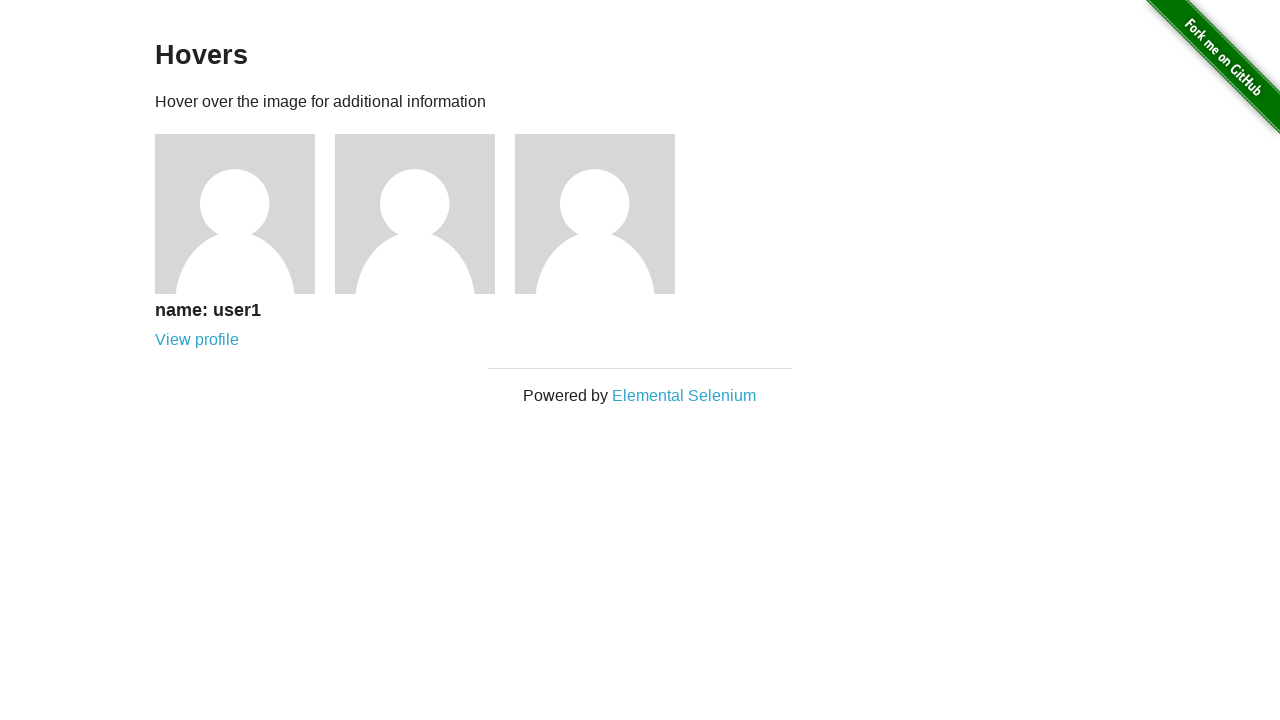